Tests drag and drop functionality by dragging an element from source to target location within an iframe

Starting URL: https://jqueryui.com/droppable

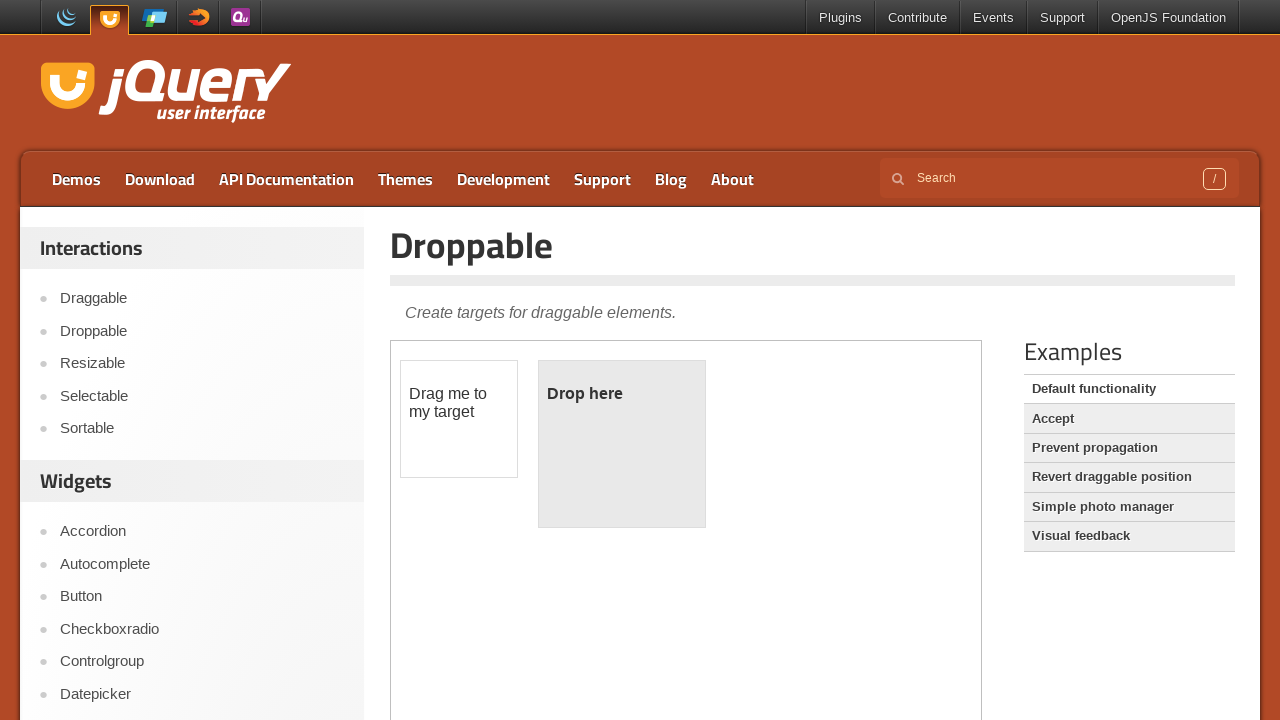

Located first iframe on the page
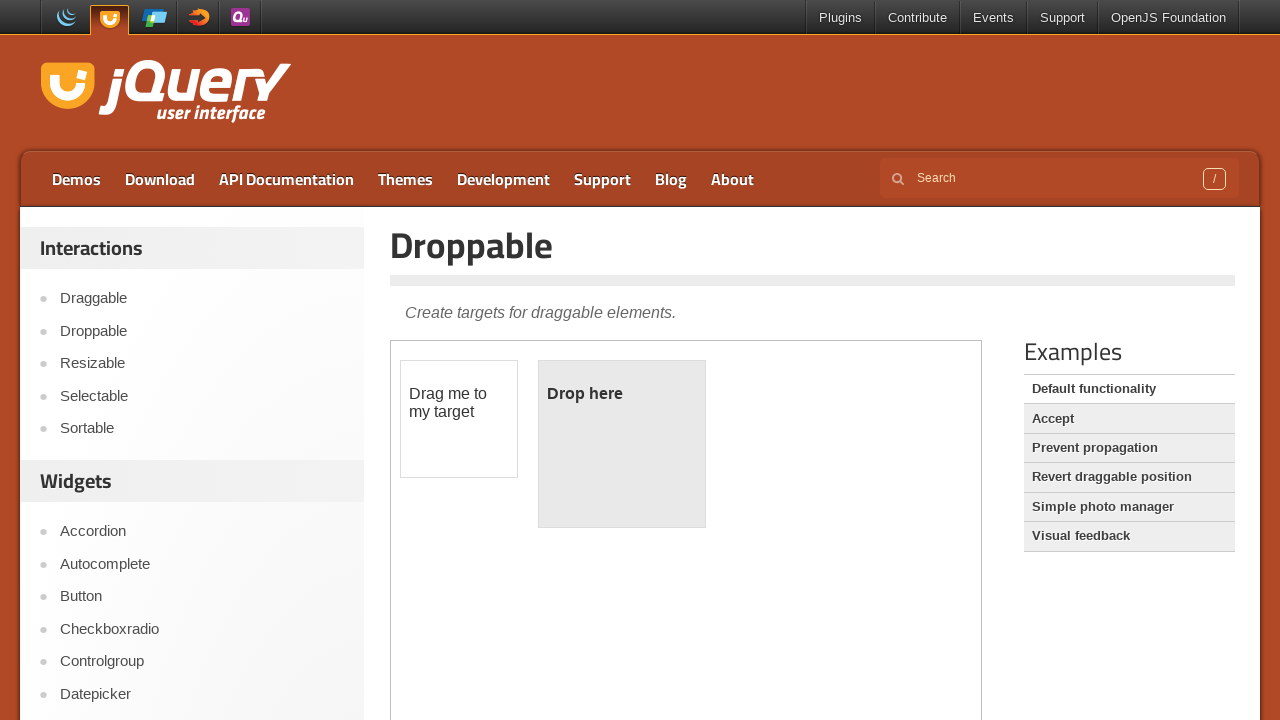

Located draggable element with id 'draggable' in iframe
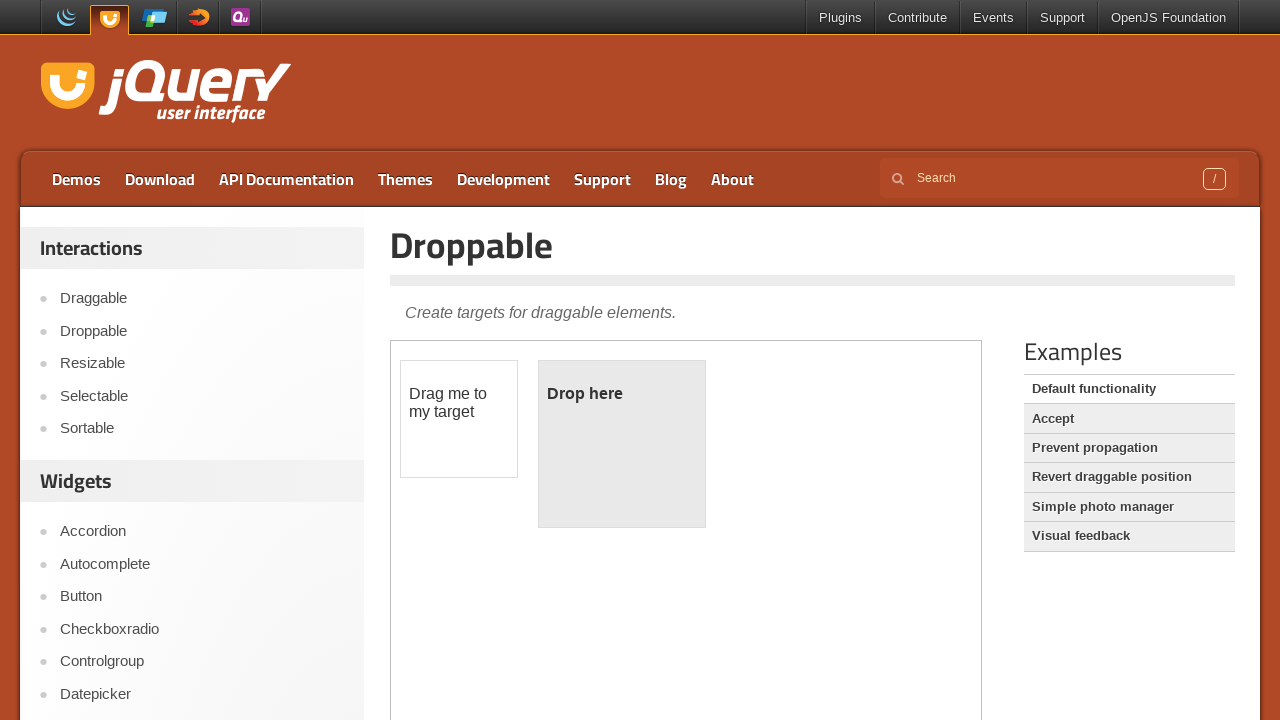

Located droppable element with id 'droppable' in iframe
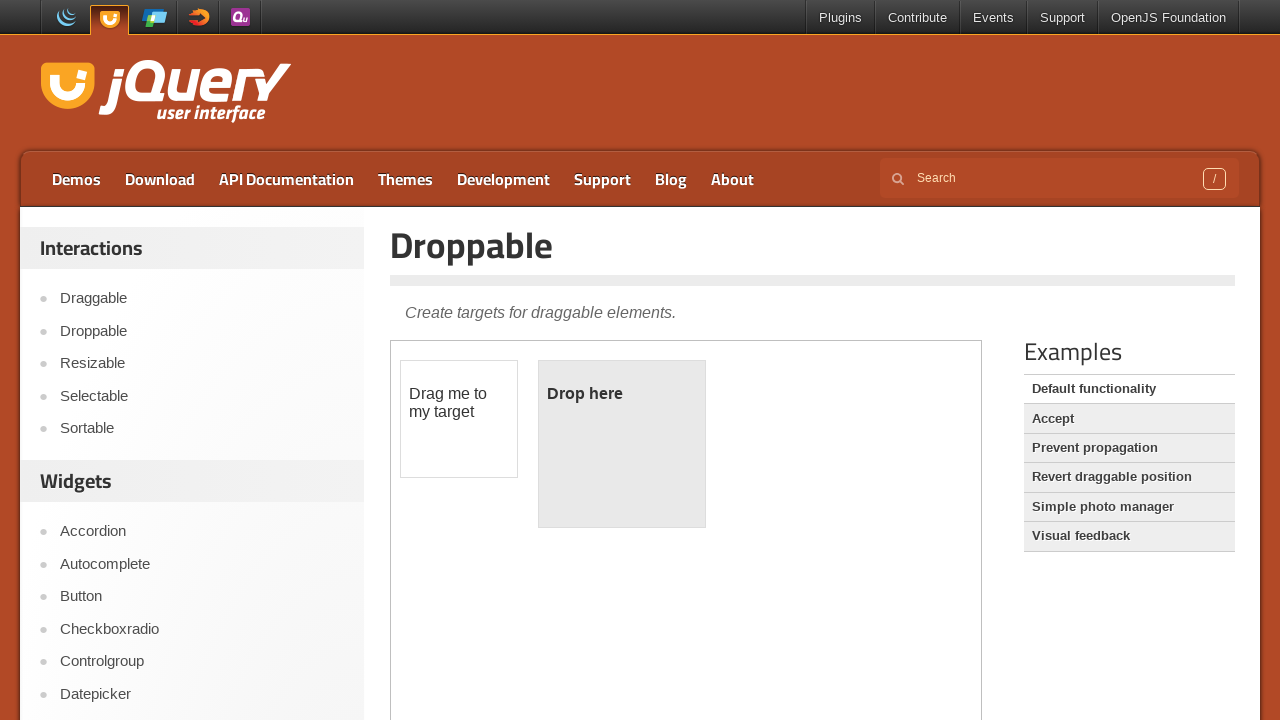

Dragged draggable element to droppable target area at (622, 444)
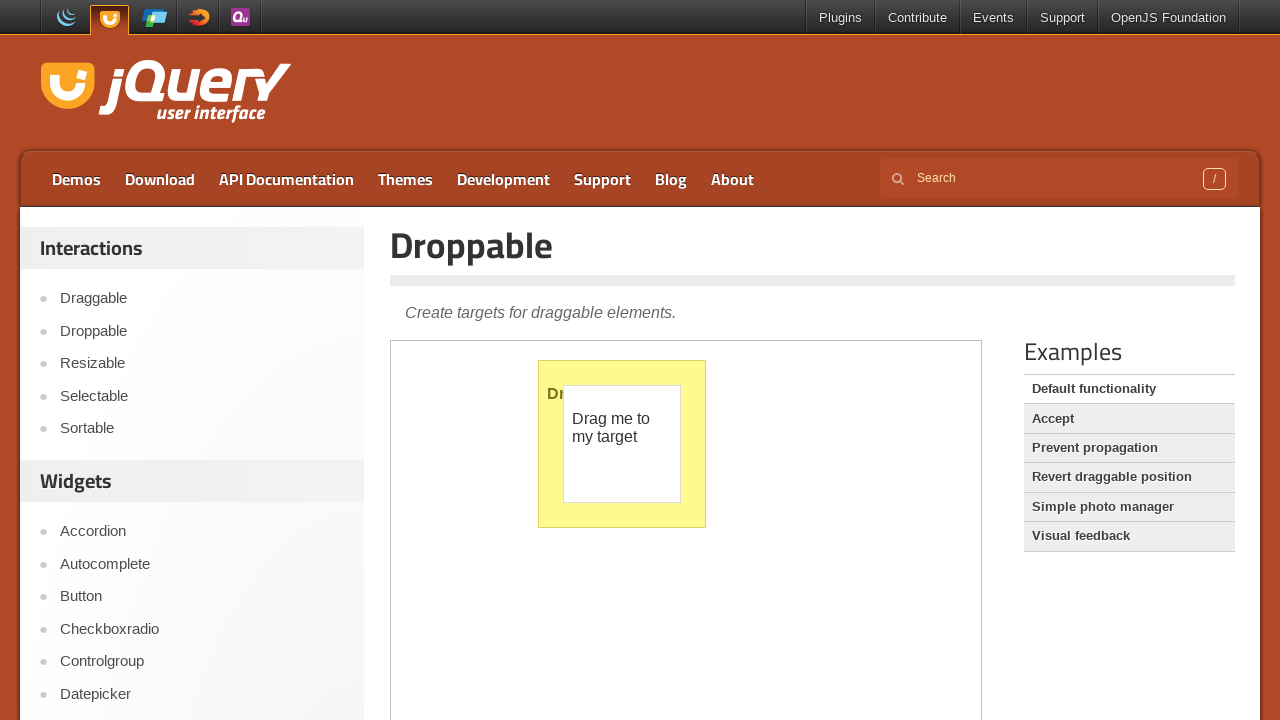

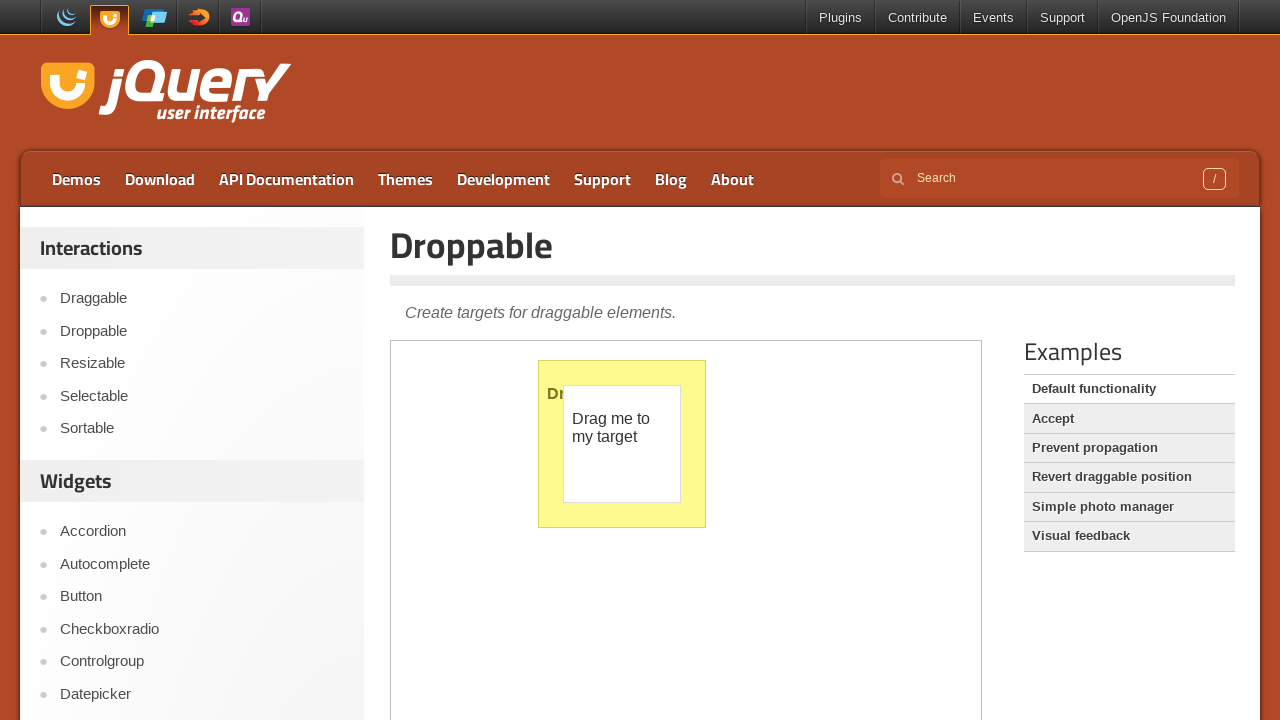